Navigates to the Sauce Demo e-commerce site and waits for the page to load completely.

Starting URL: https://www.saucedemo.com/

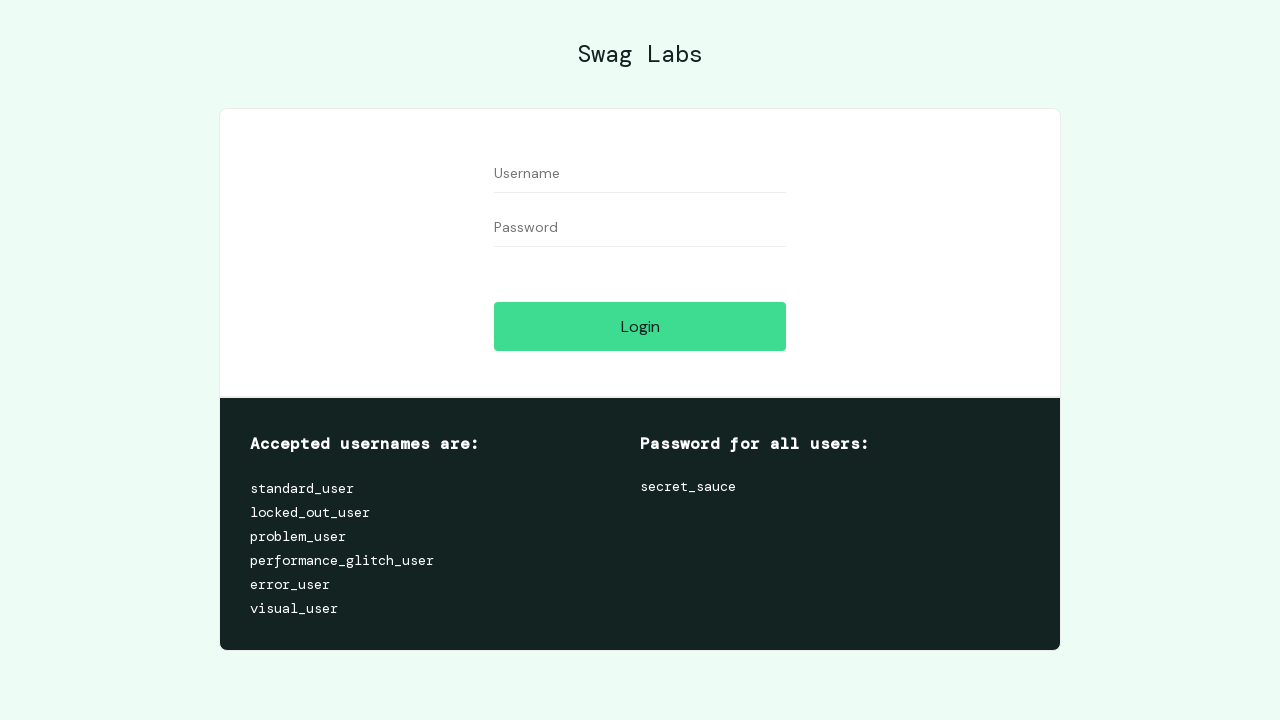

Set viewport size to 1920x1080
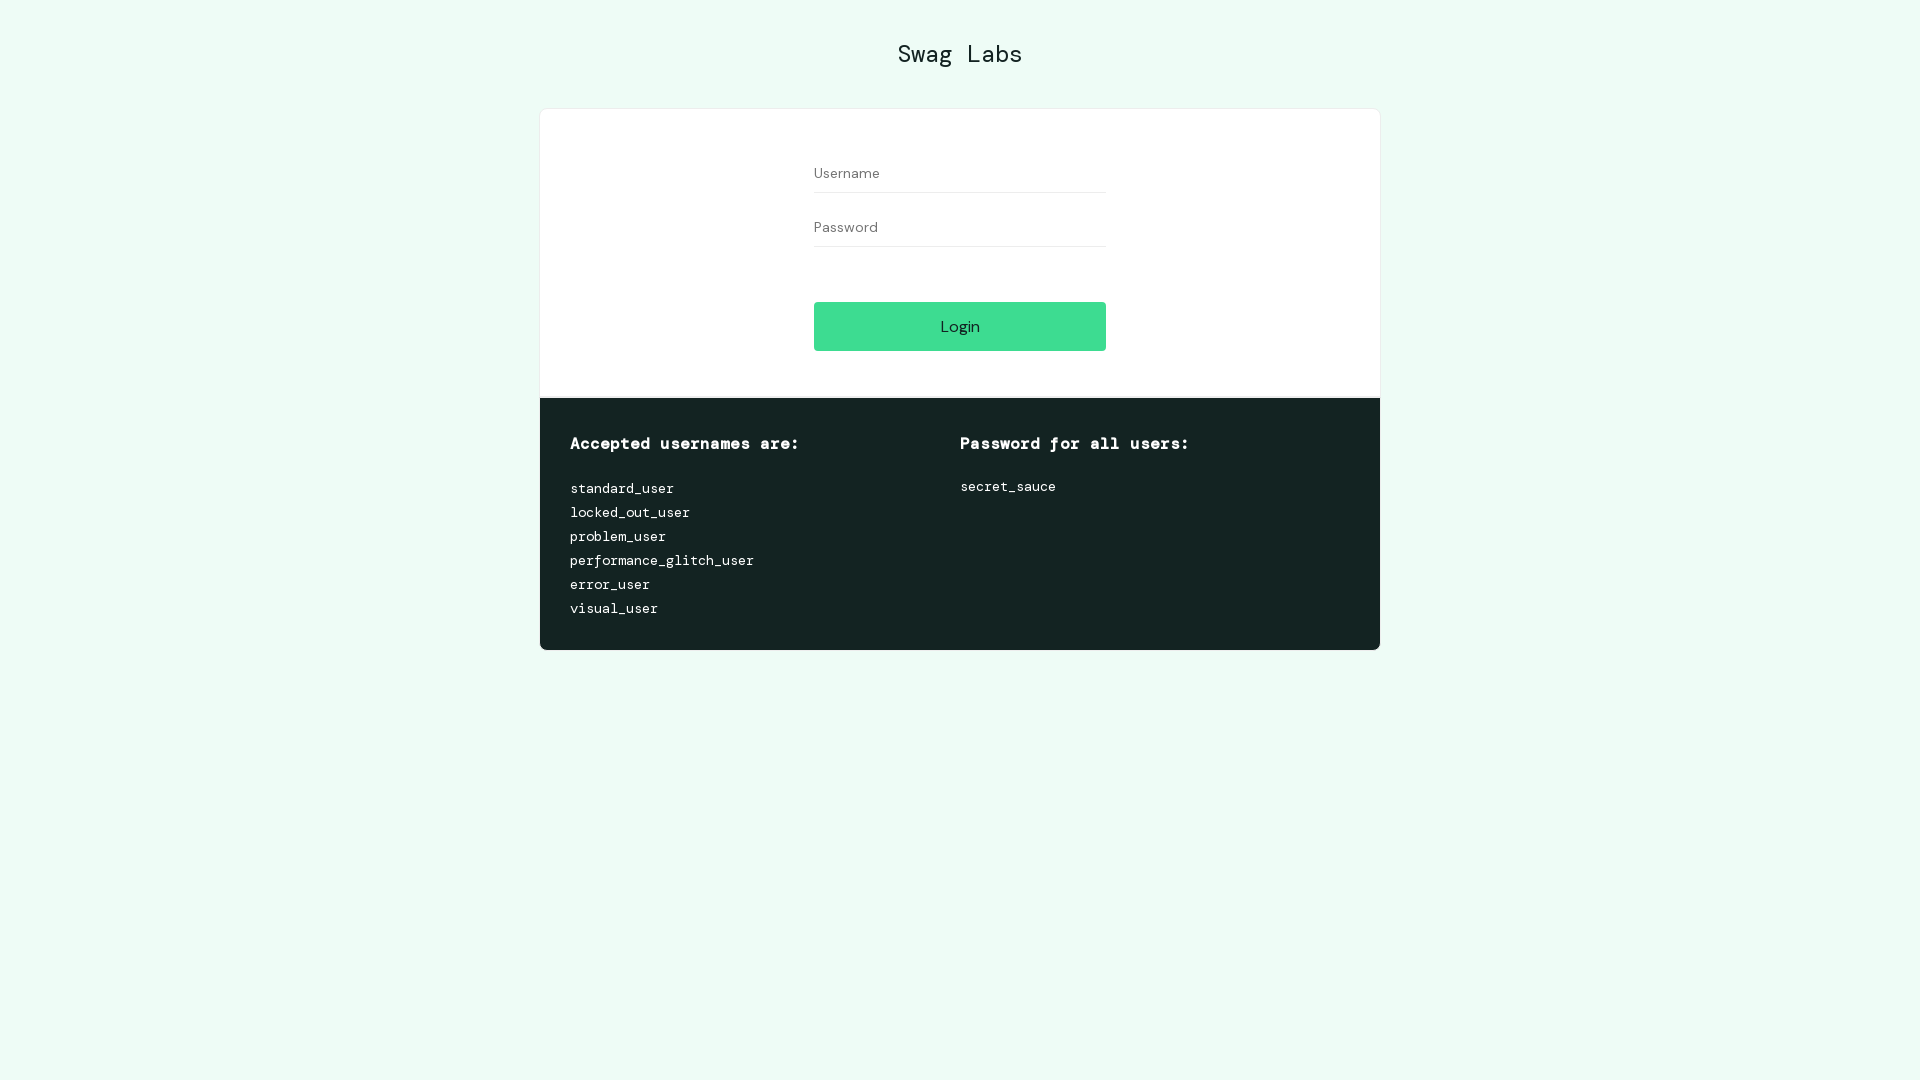

Waited for page to fully load (networkidle state reached)
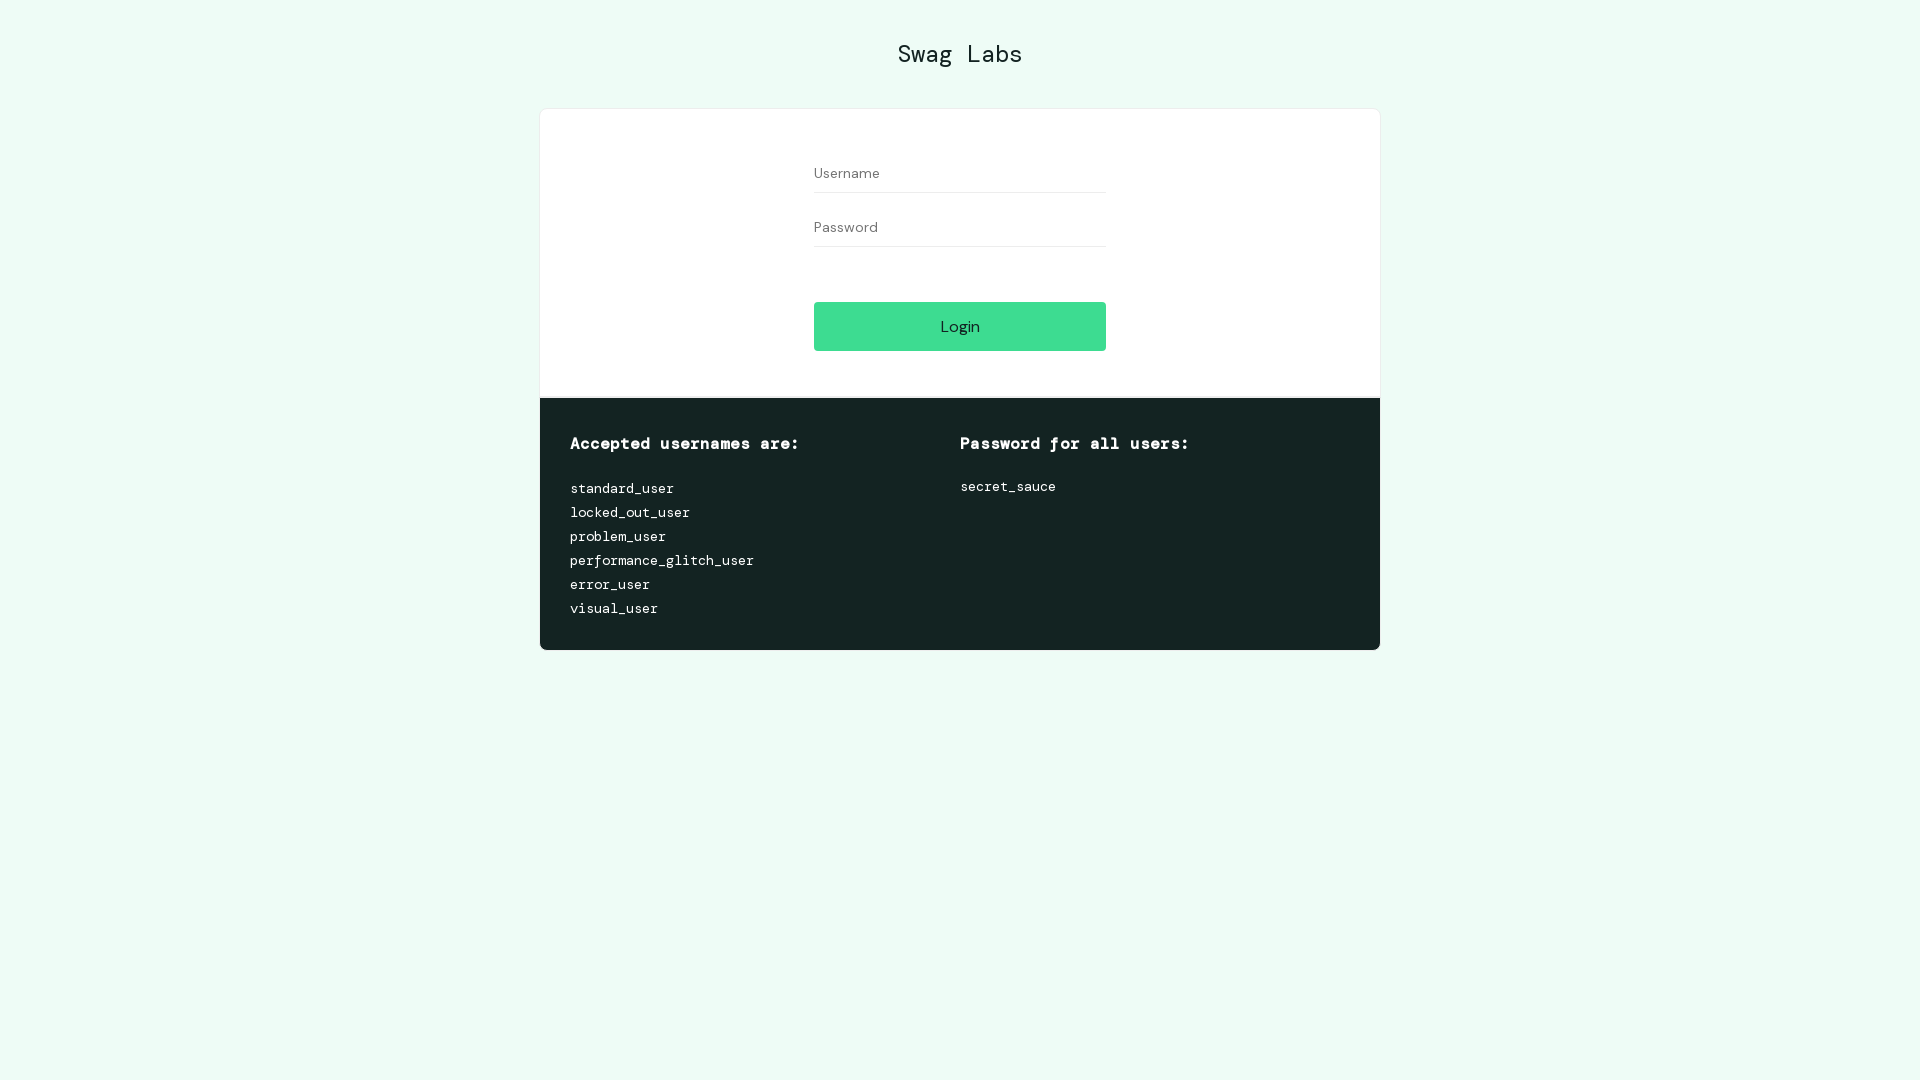

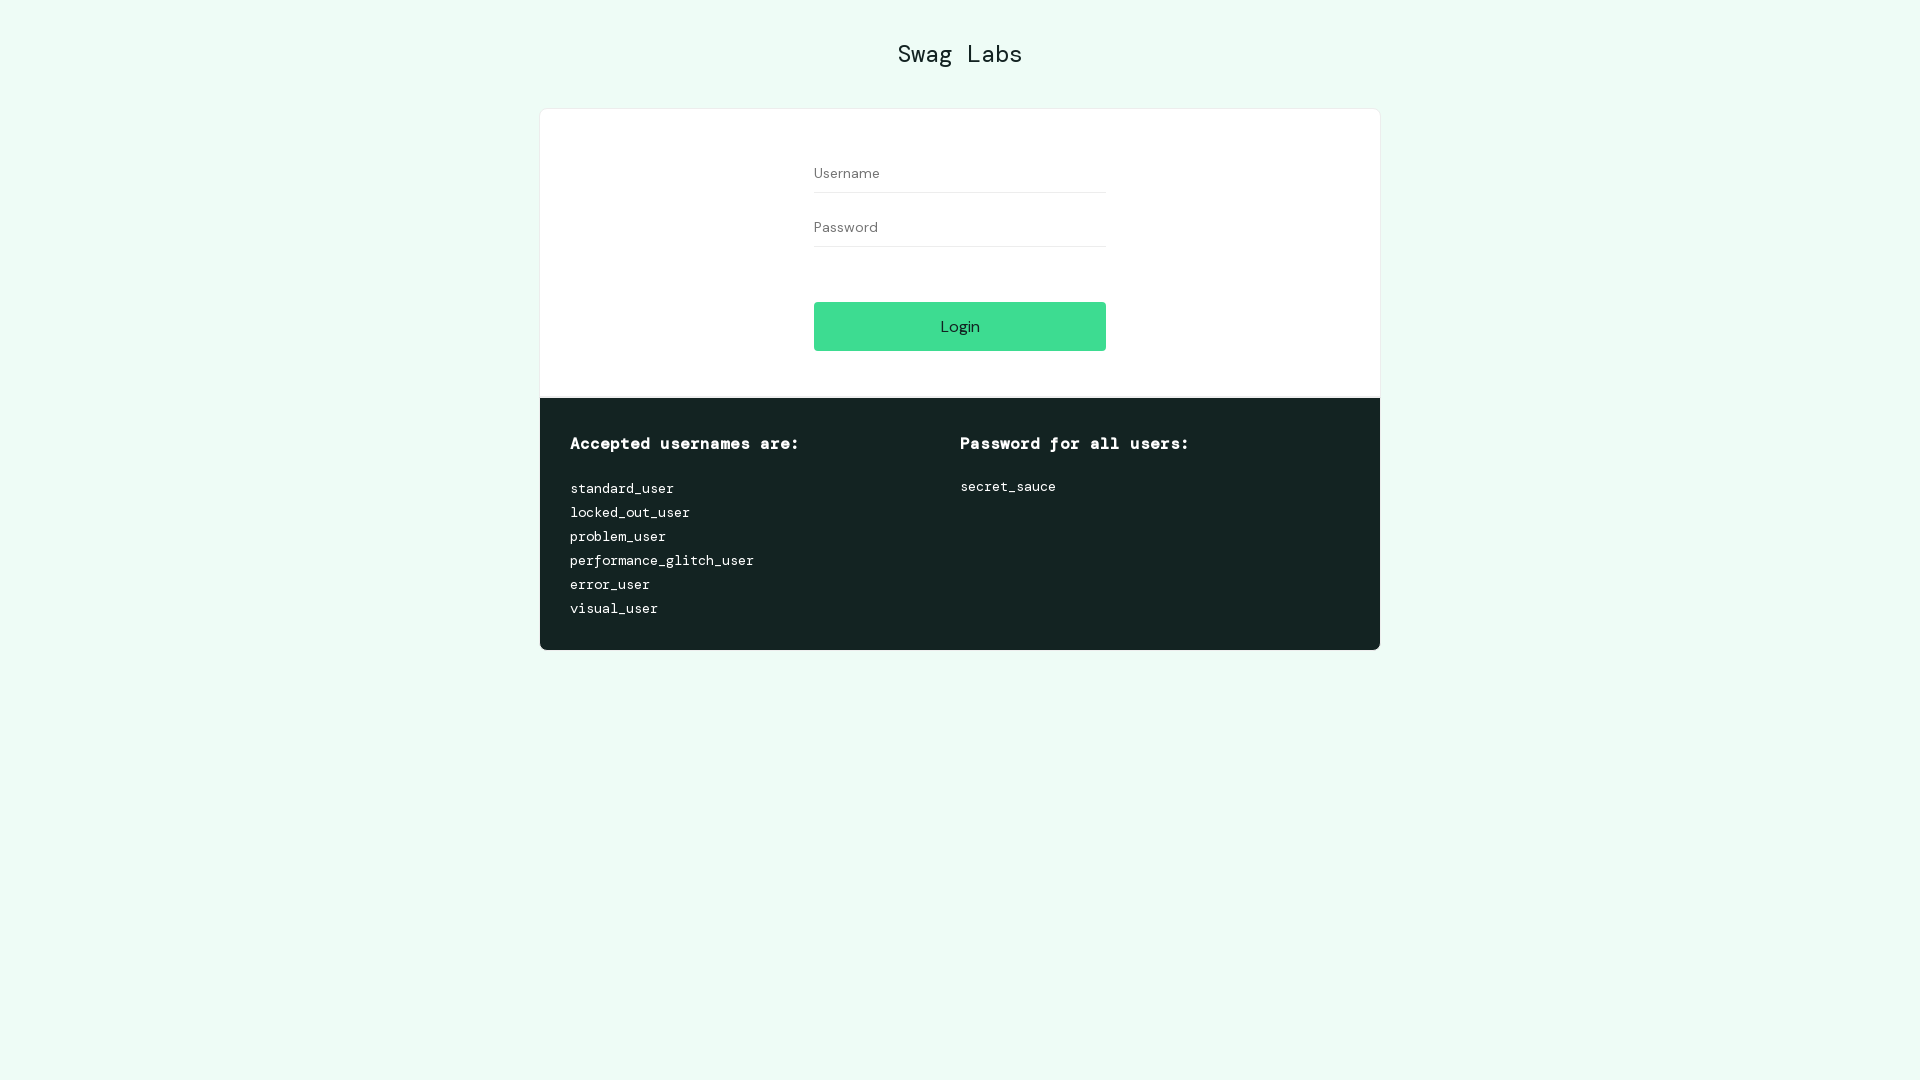